Fills out a practice registration form with various input types including text fields, radio buttons, checkboxes, and dropdowns, then submits and verifies the confirmation message

Starting URL: https://demoqa.com/automation-practice-form

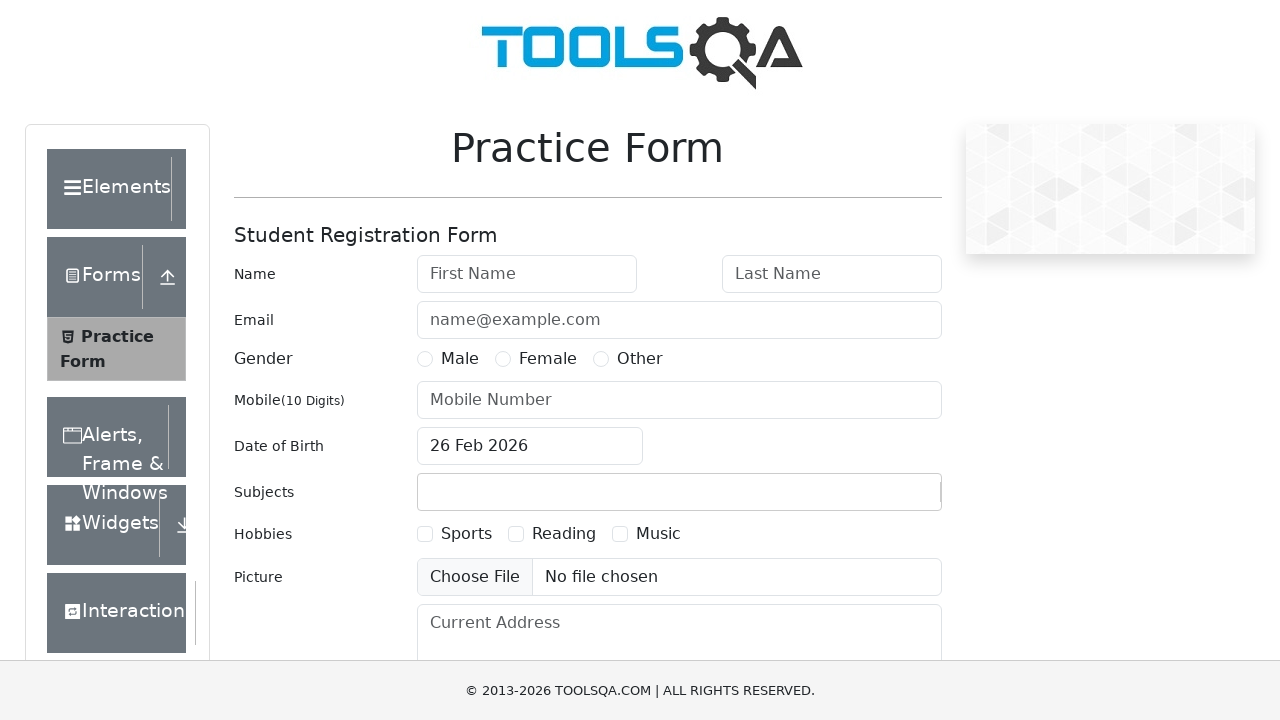

Filled first name field with 'john' on #firstName
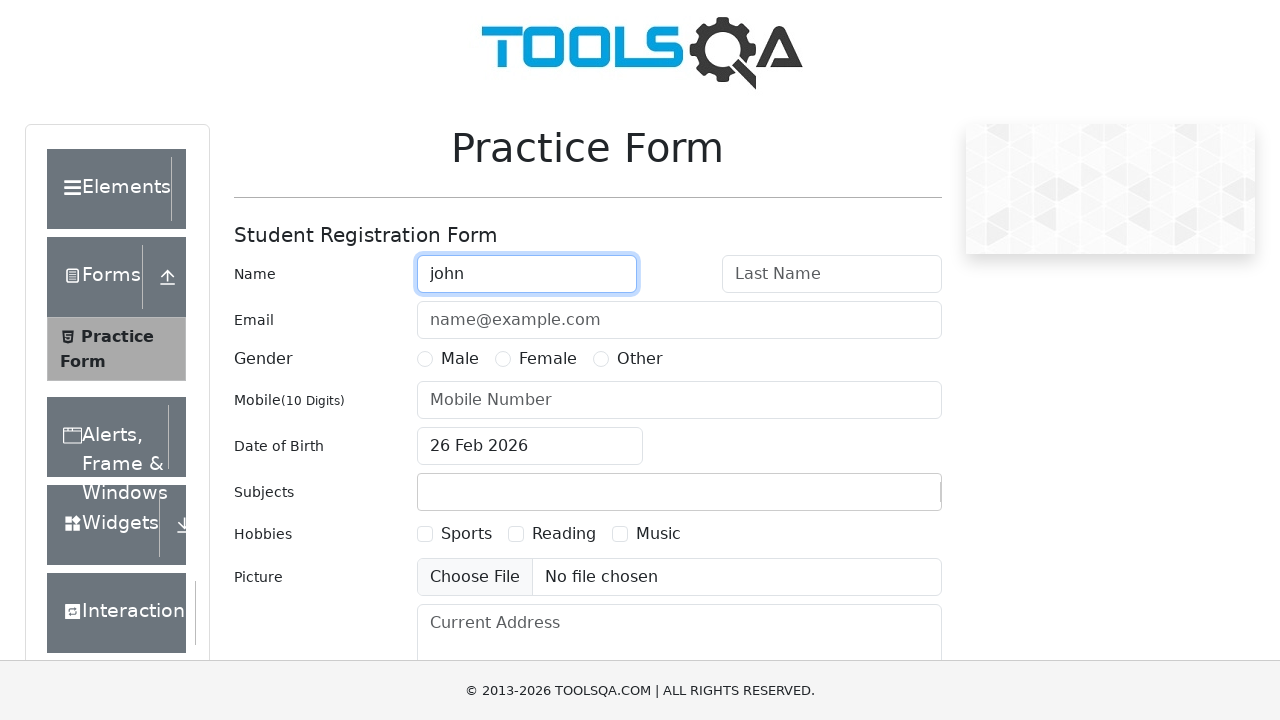

Filled last name field with 'doe' on #lastName
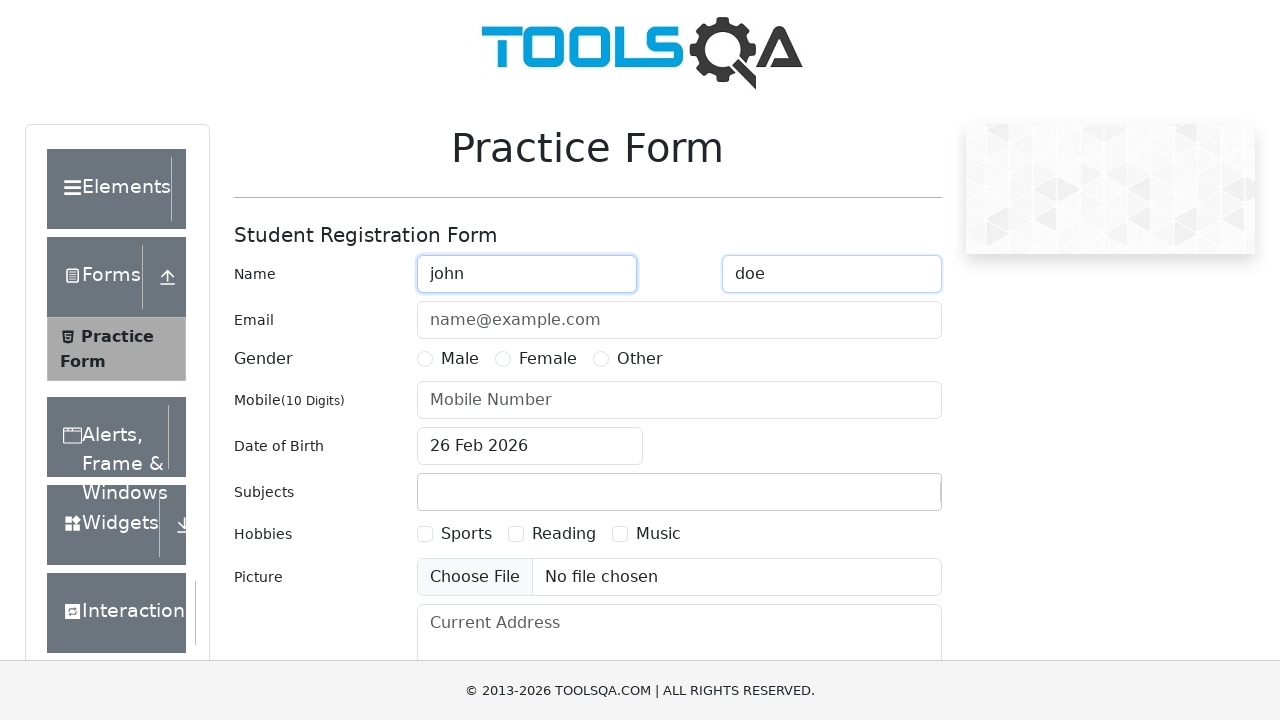

Filled email field with 'jdoe@email.com' on #userEmail
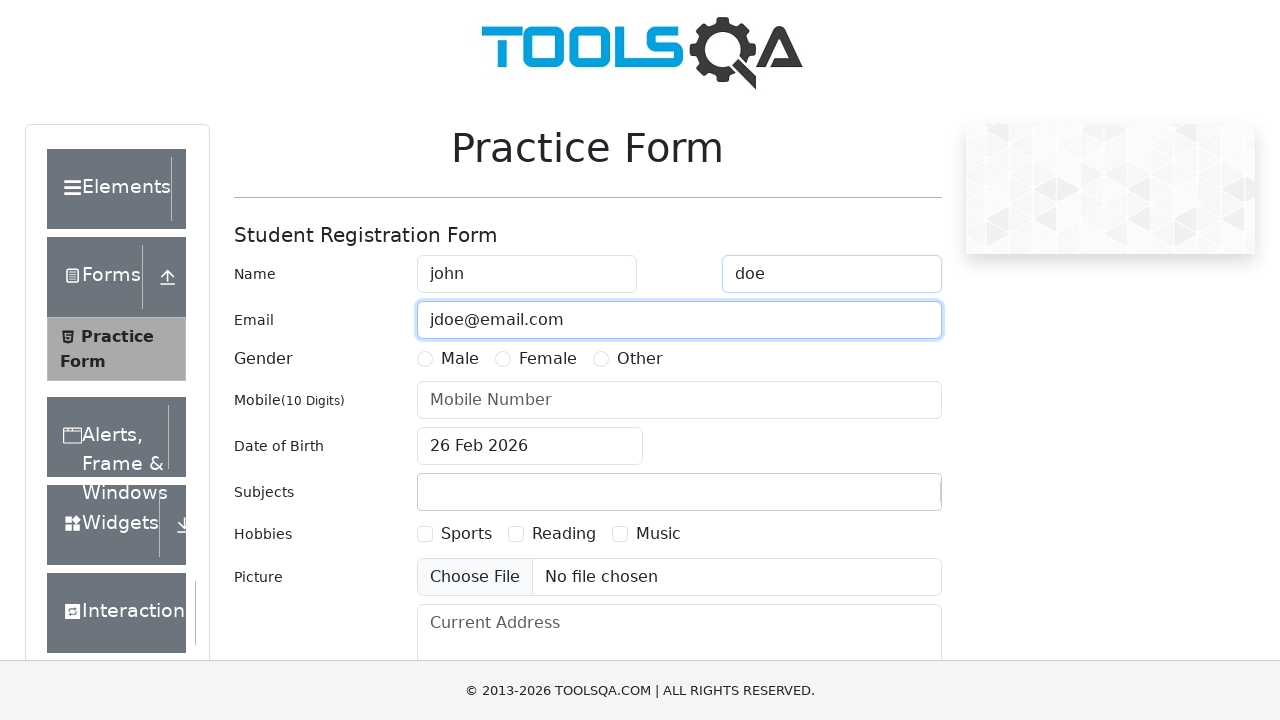

Filled phone number field with '9876543210' on #userNumber
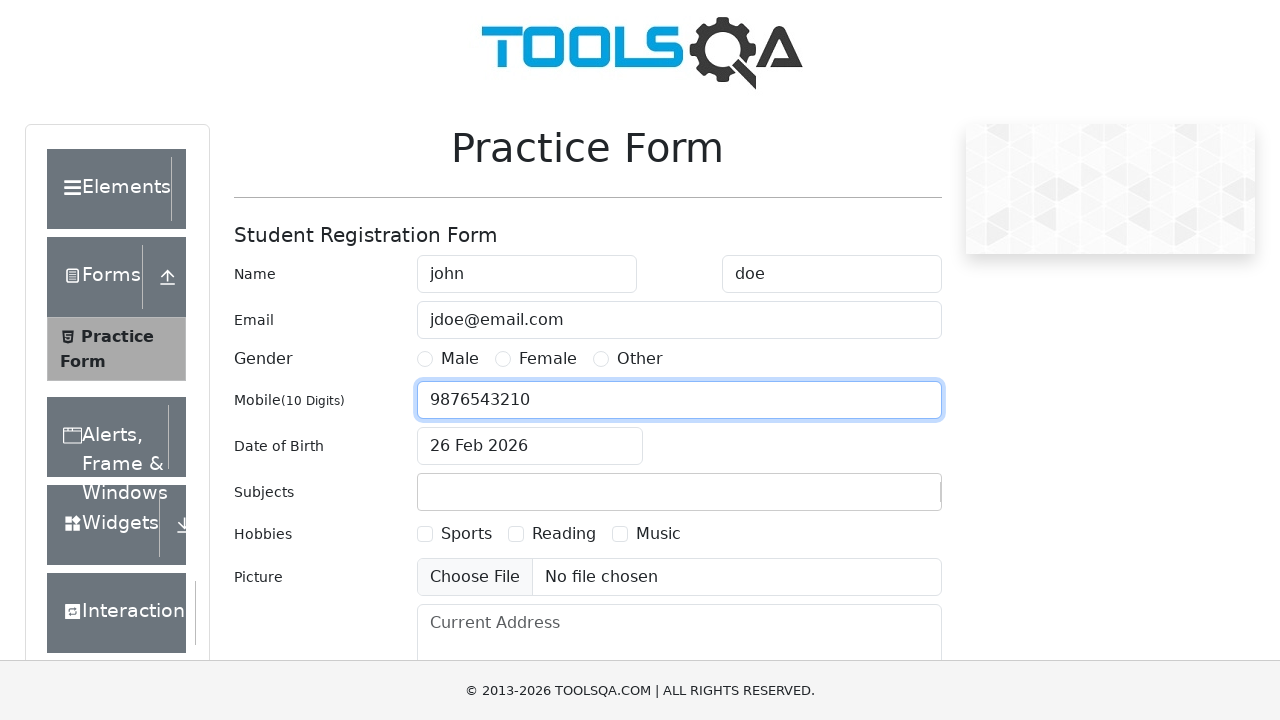

Selected Male gender radio button at (448, 359) on xpath=//input[@id='gender-radio-1']/..
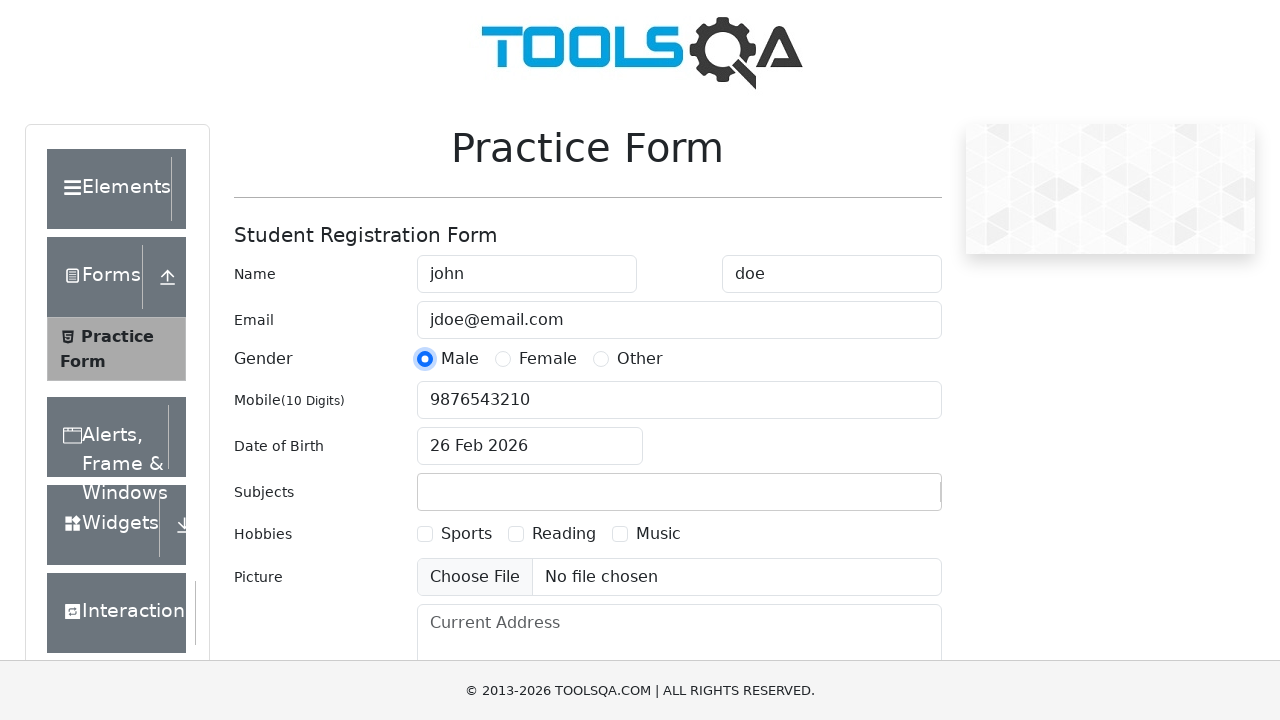

Checked Sports hobby checkbox at (454, 534) on xpath=//input[@id='hobbies-checkbox-1']/..
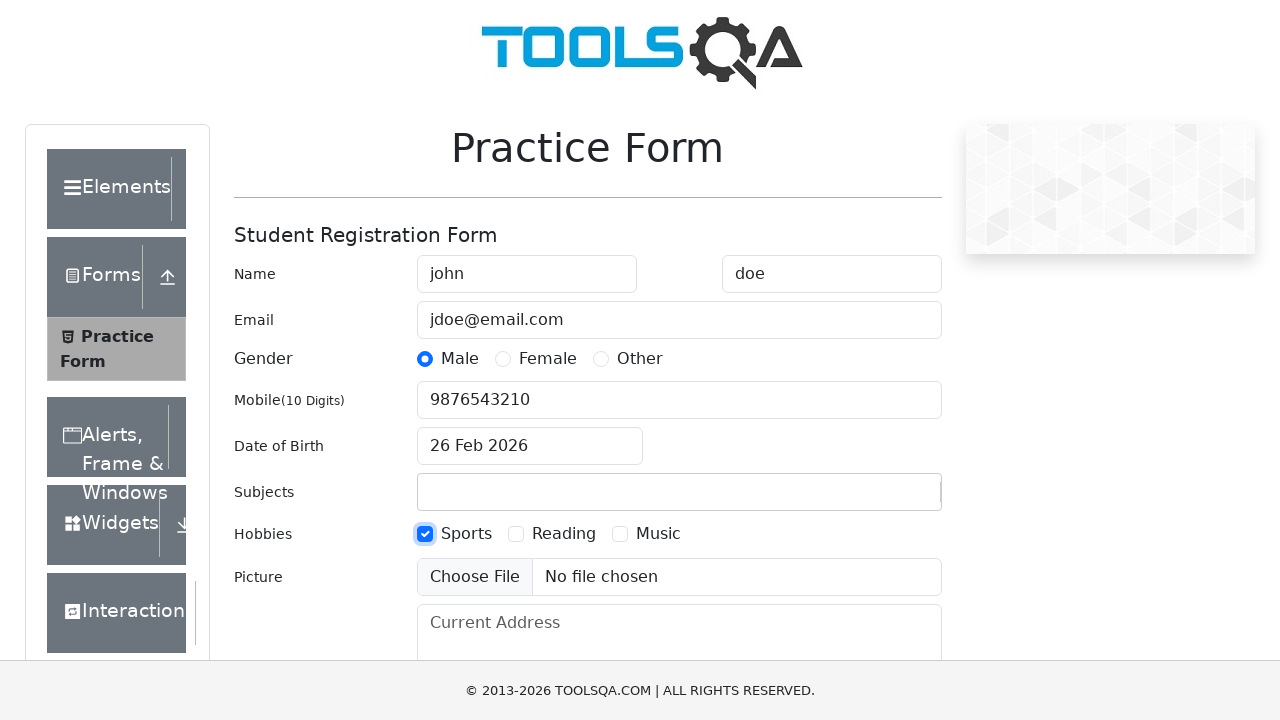

Checked Reading hobby checkbox at (552, 534) on xpath=//input[@id='hobbies-checkbox-2']/..
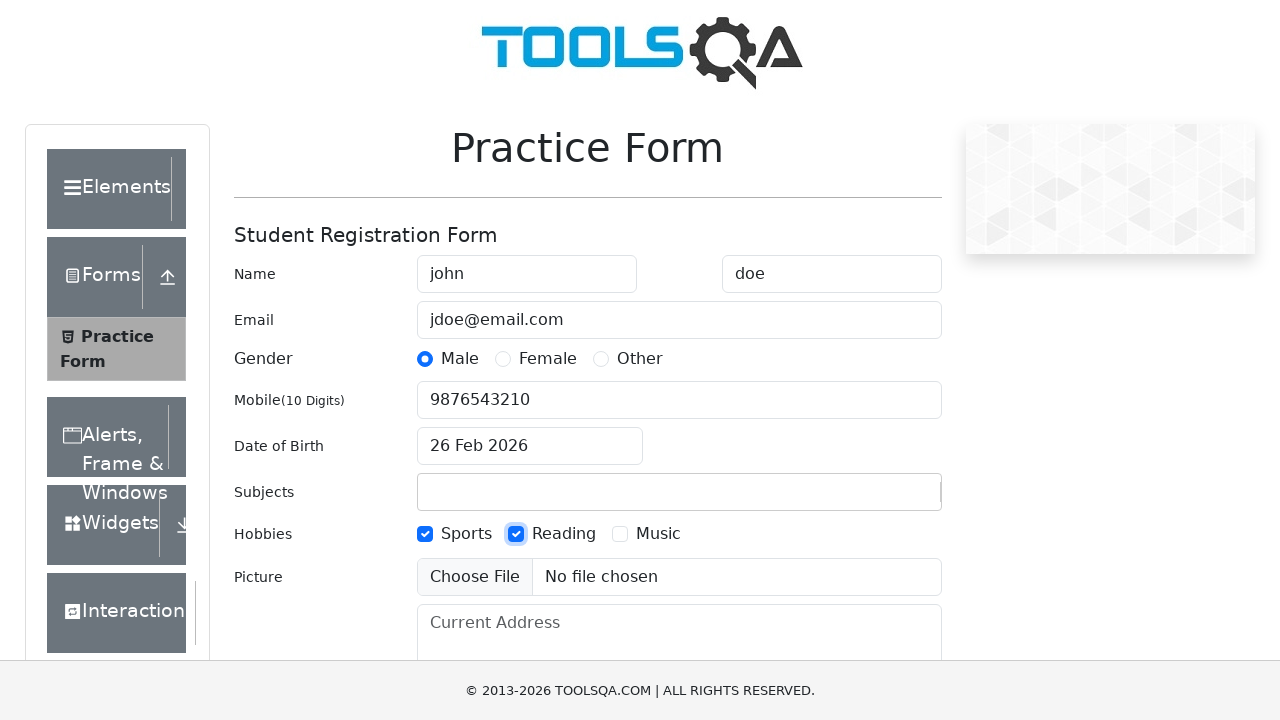

Filled current address field with '2906 Shell Road, 12224' on #currentAddress
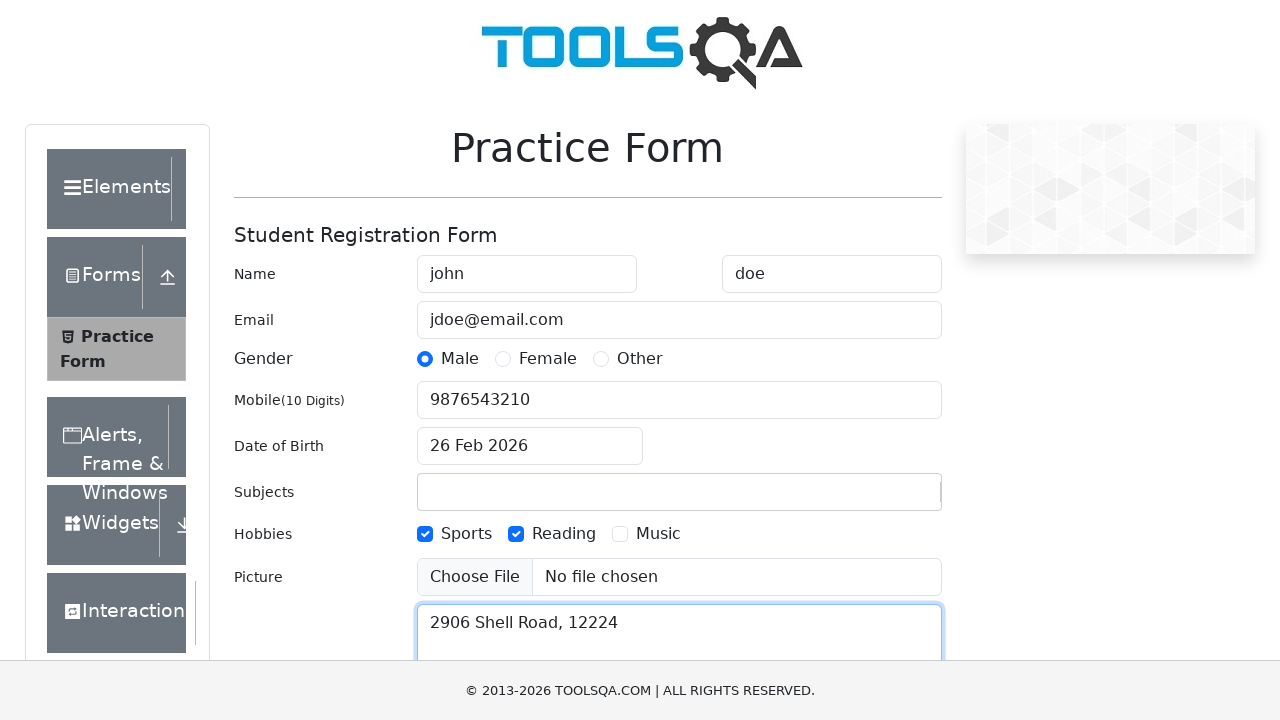

Entered 'NCR' in state dropdown on #react-select-3-input
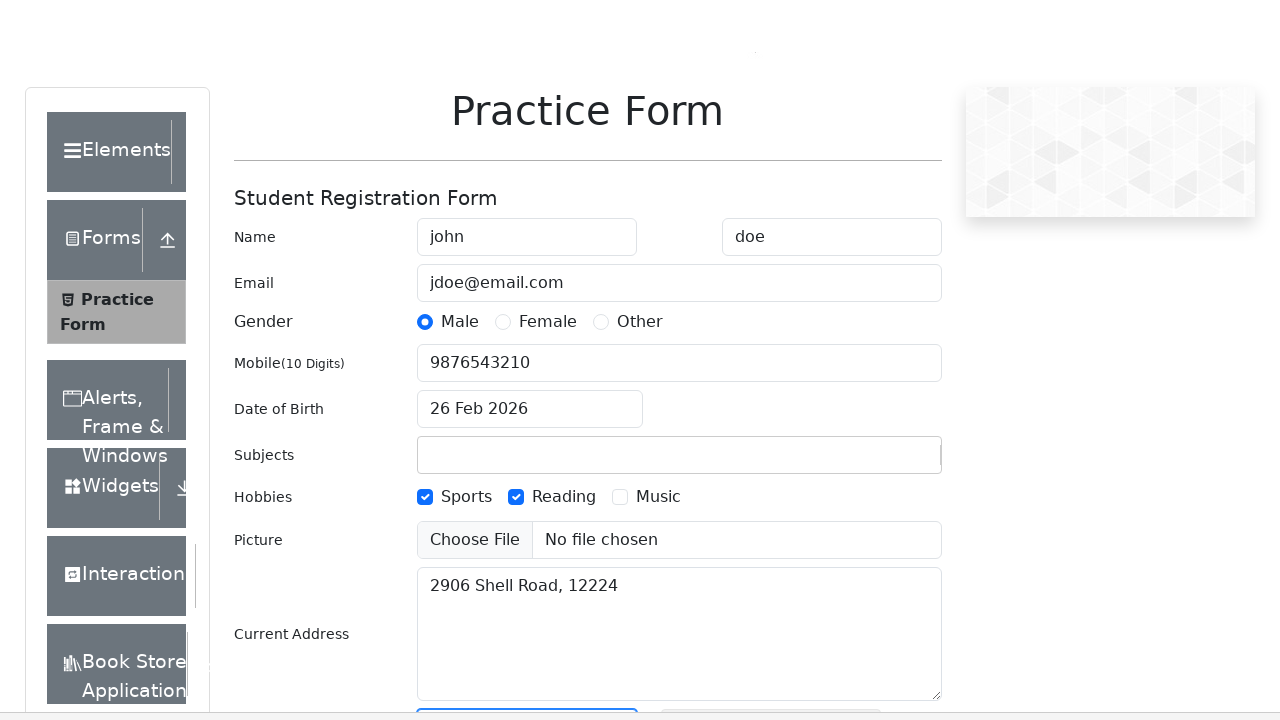

Pressed Tab key to confirm state selection
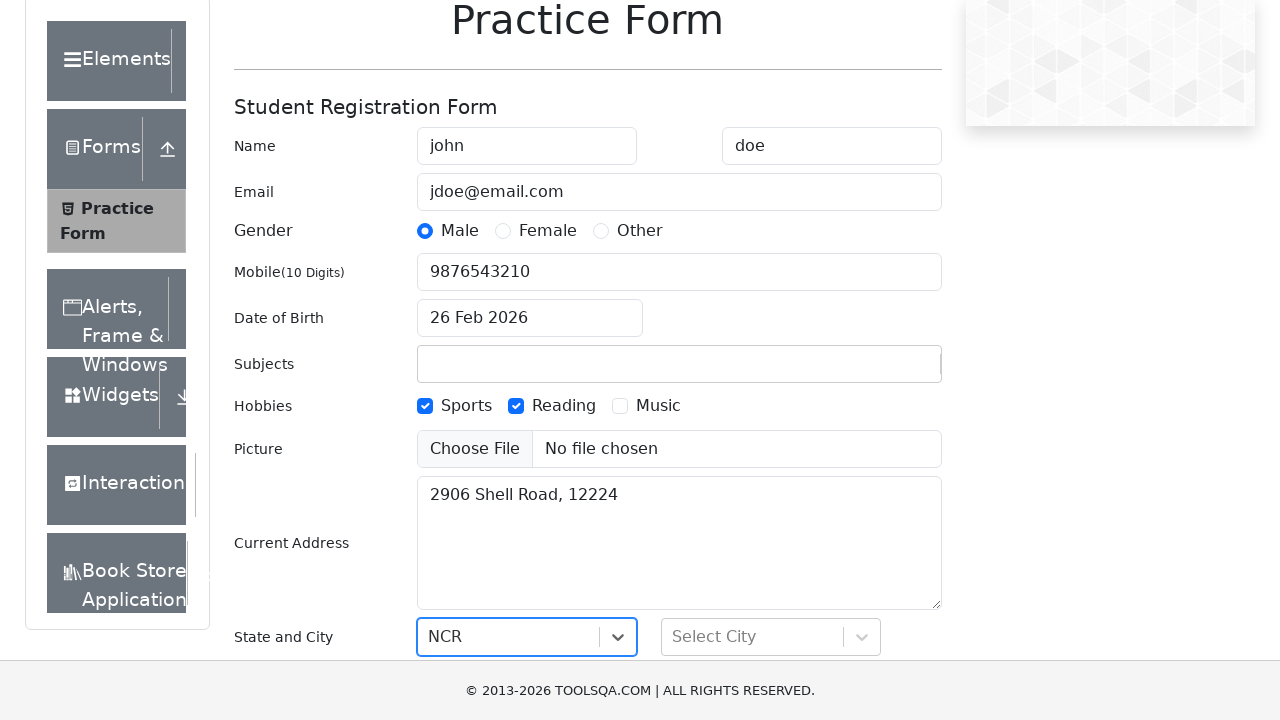

Waited 2 seconds for city dropdown to be enabled
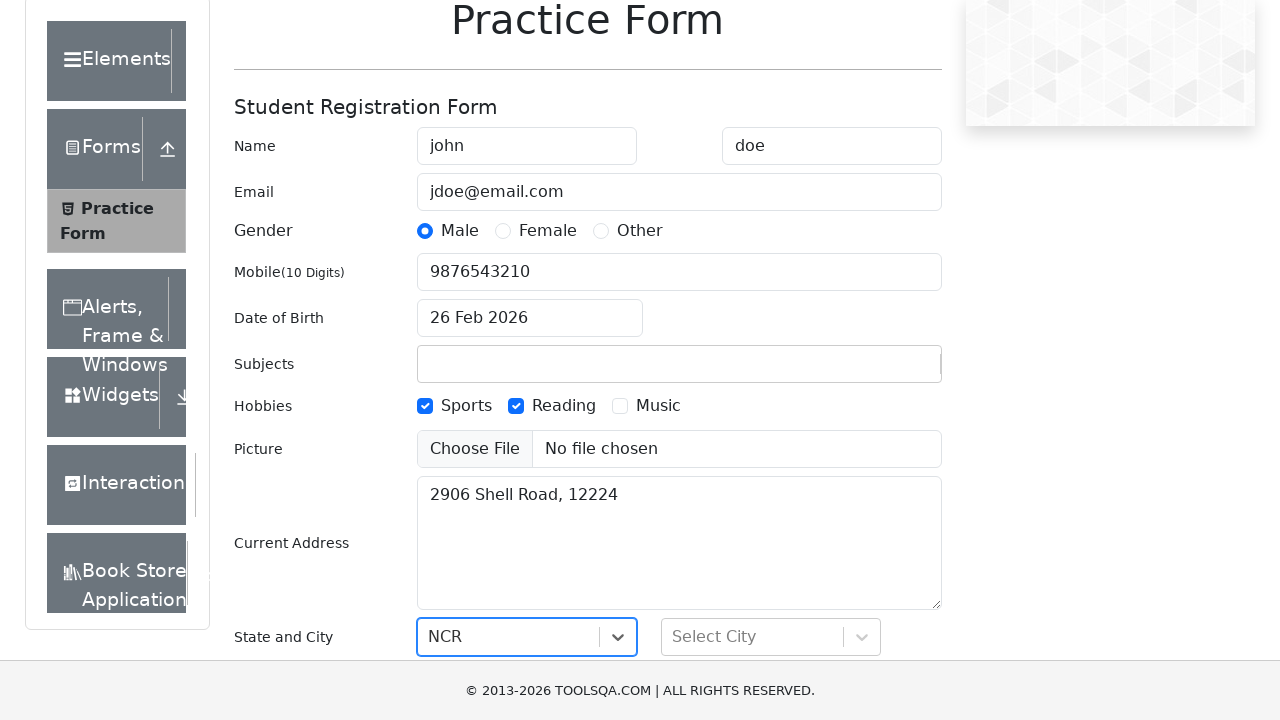

Entered 'Delhi' in city dropdown on #react-select-4-input
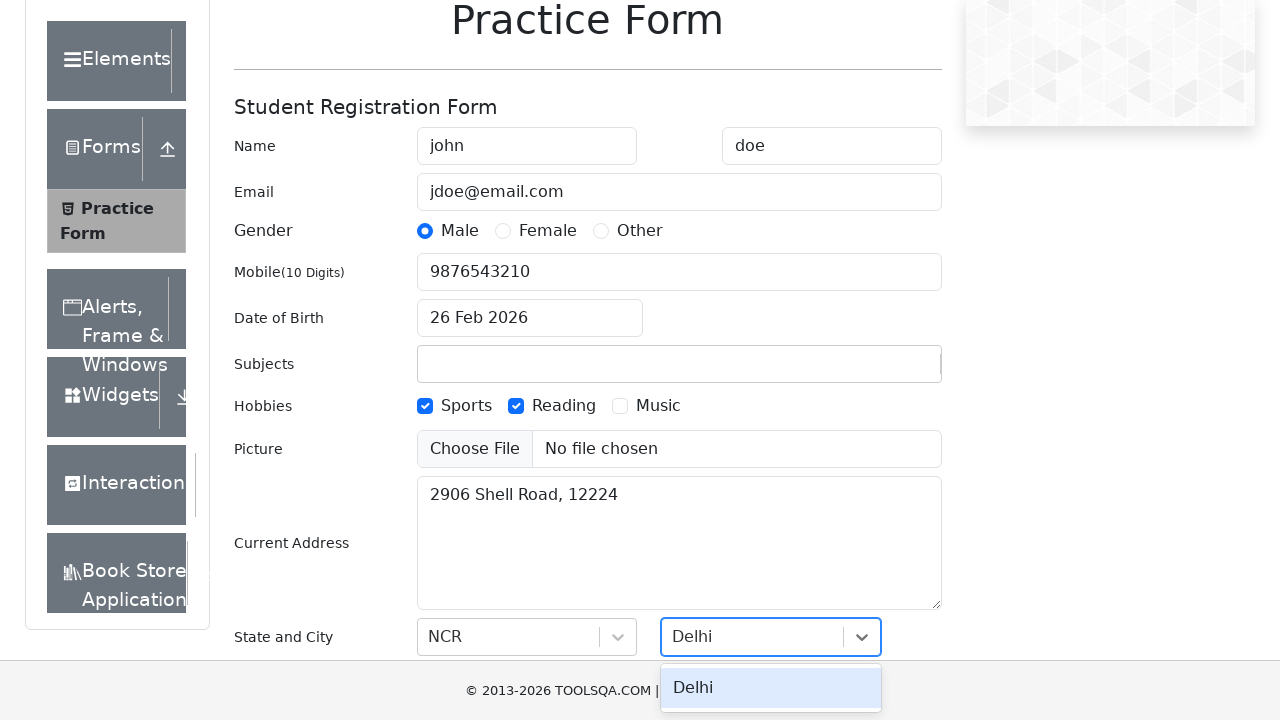

Pressed Tab key to confirm city selection
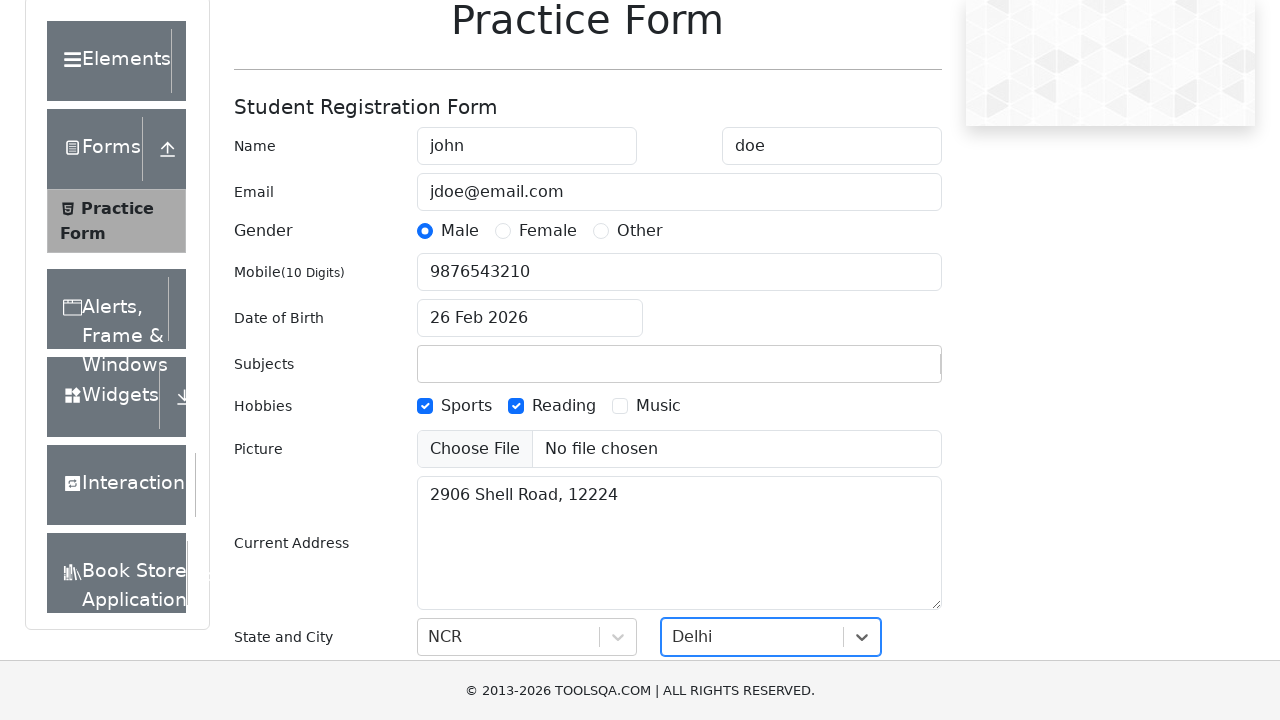

Clicked form submit button at (885, 499) on #submit
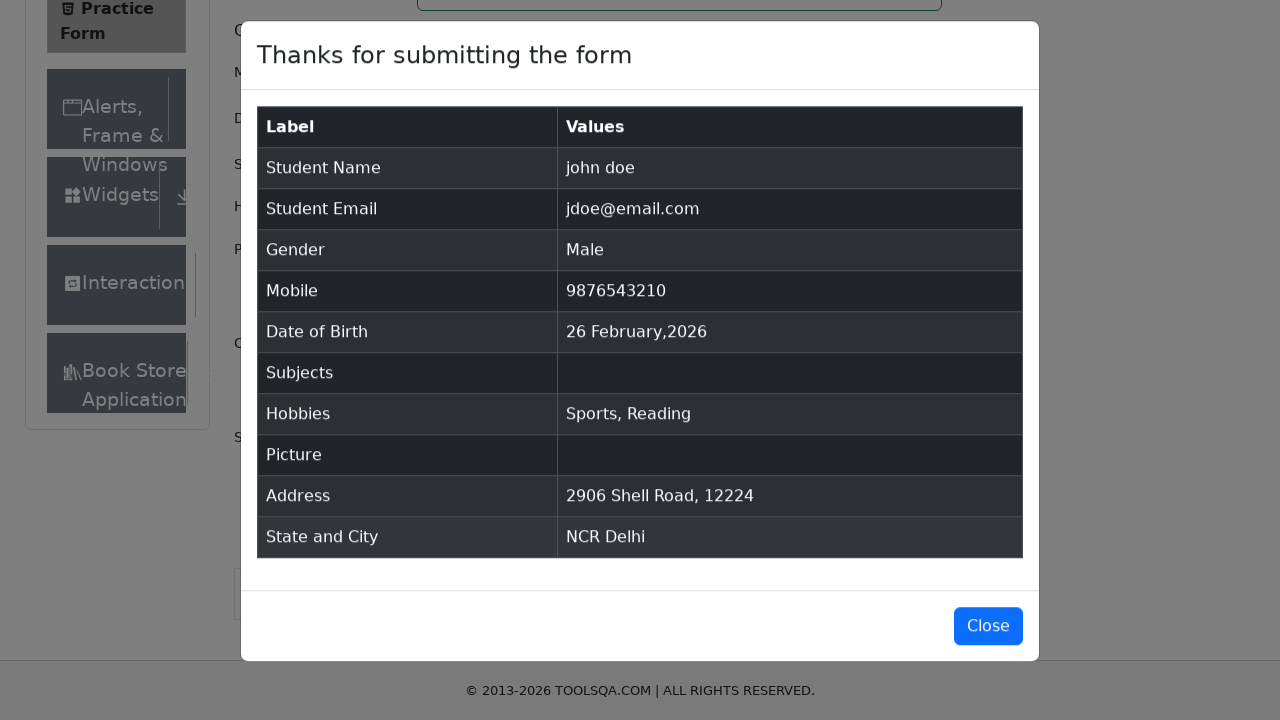

Confirmation modal appeared with title visible
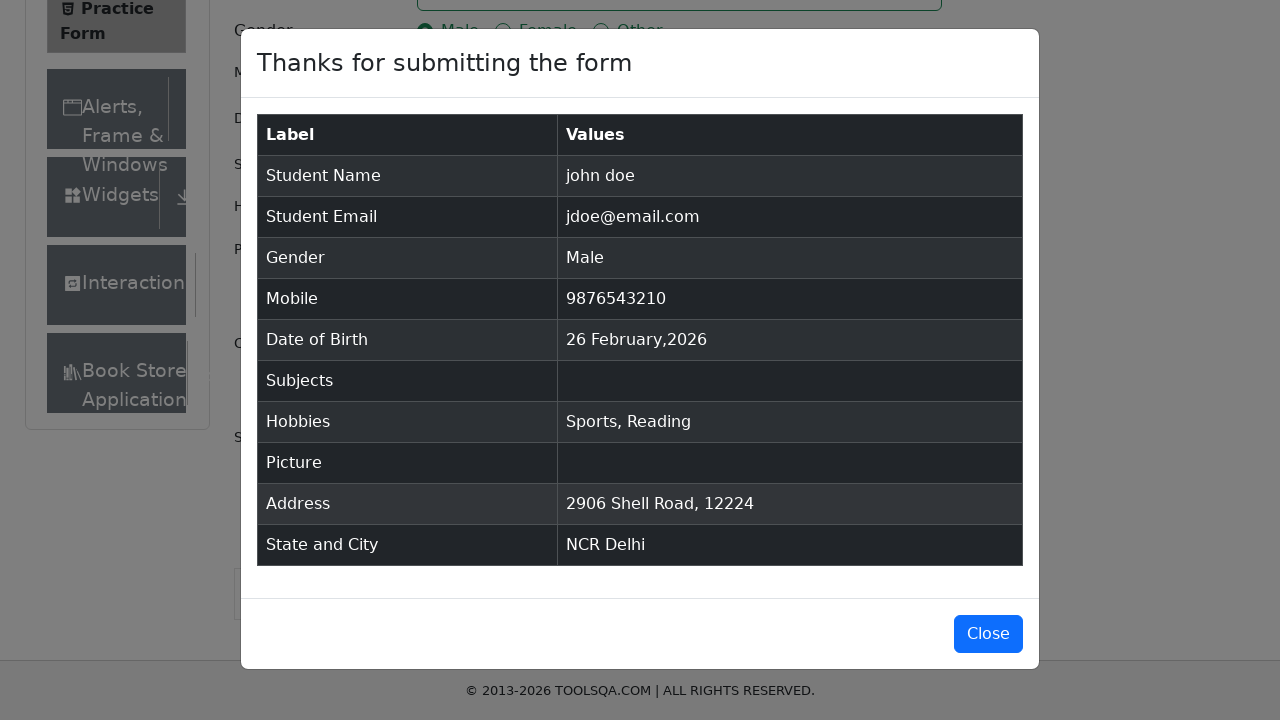

Scrolled close button into view
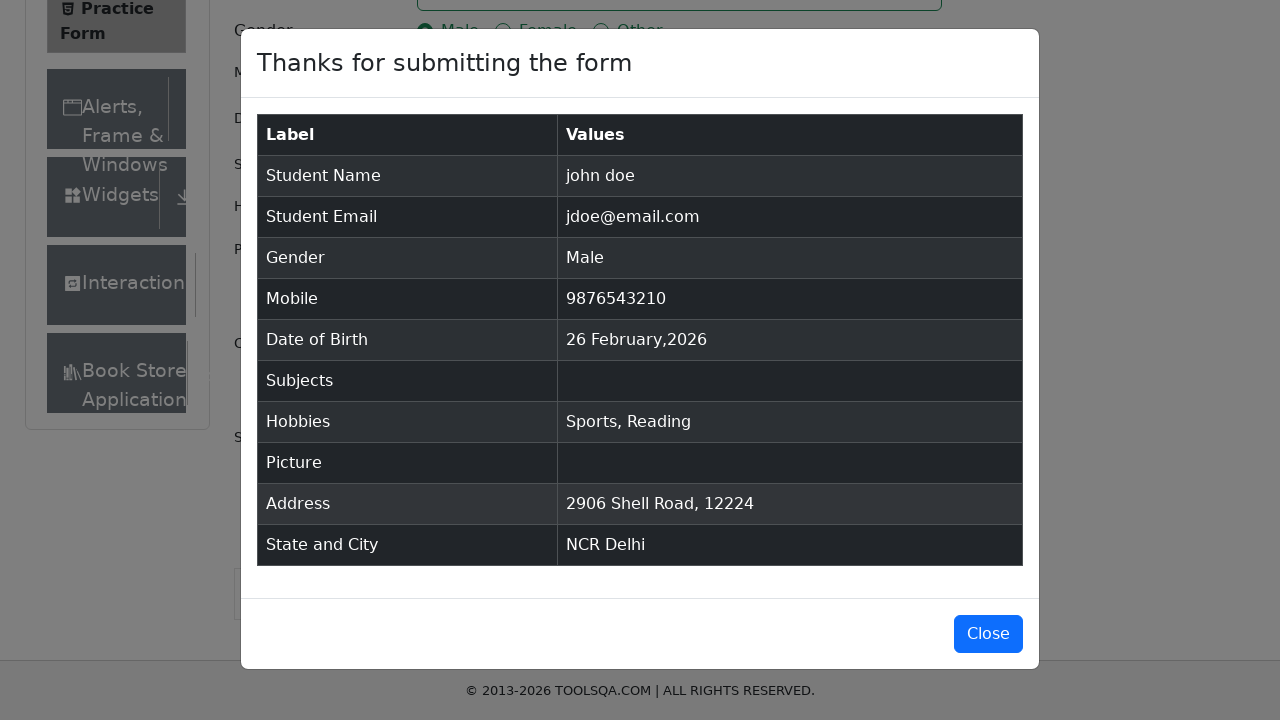

Clicked close button to close confirmation modal at (988, 634) on #closeLargeModal
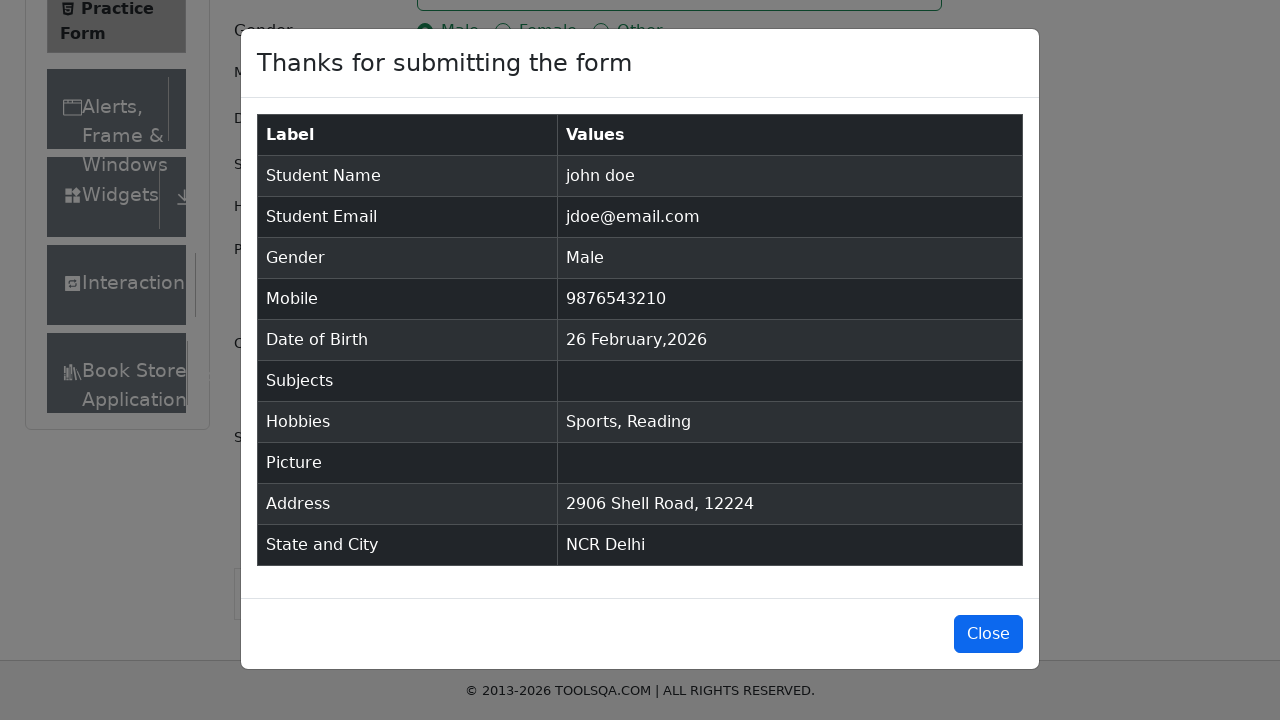

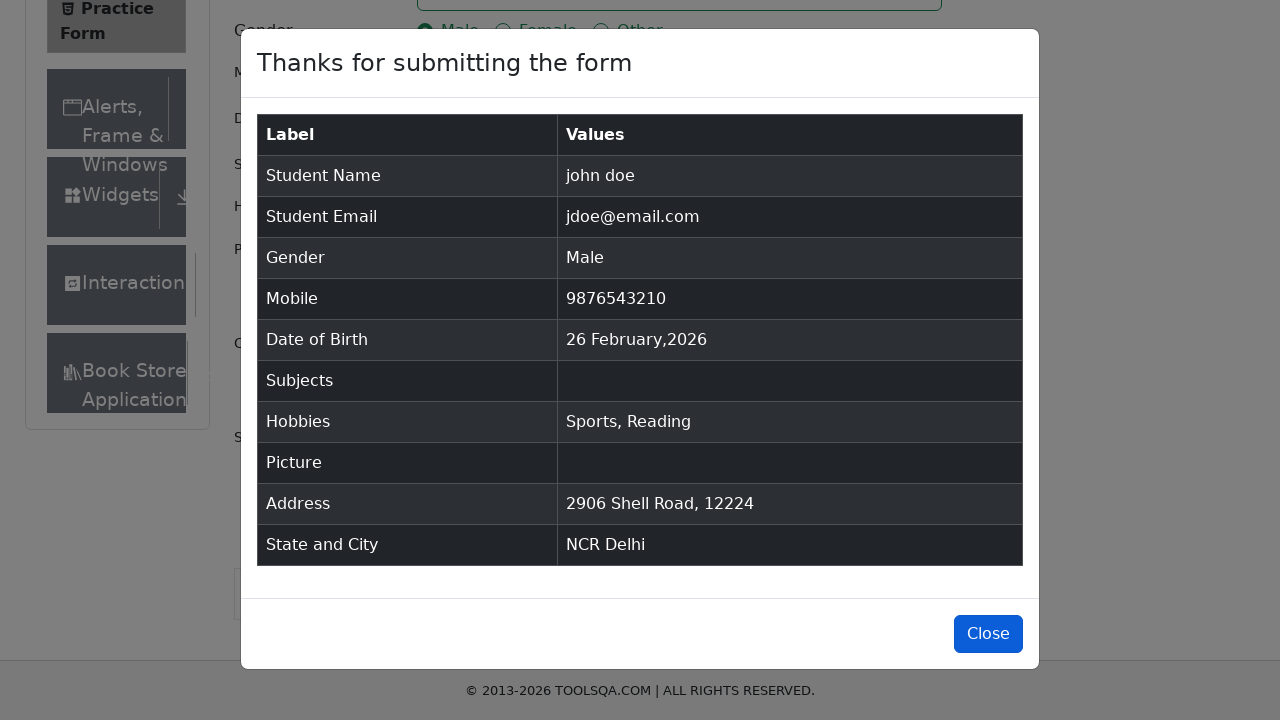